Tests navigation to Technology page and scrolls to verify footer elements are visible at the bottom of the page

Starting URL: https://www.starlink.com/

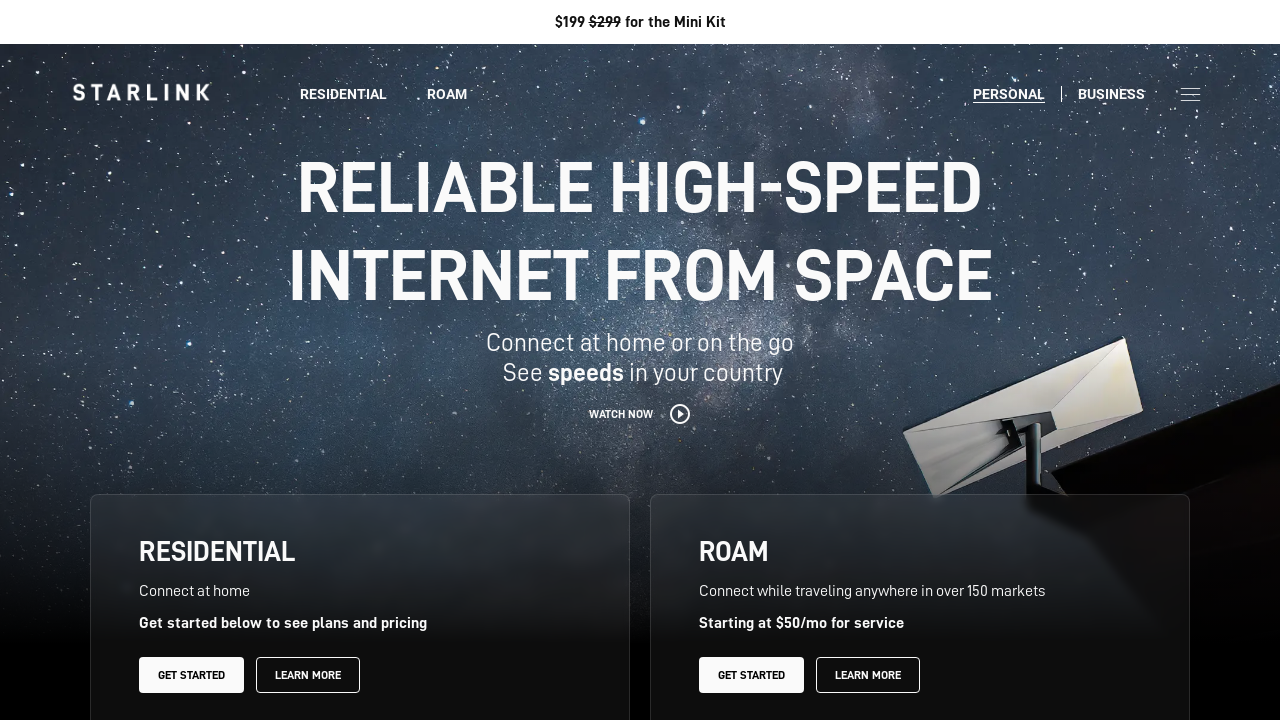

Clicked hamburger menu at (1190, 94) on xpath=//img[contains(@src,'Hamburger.svg')]
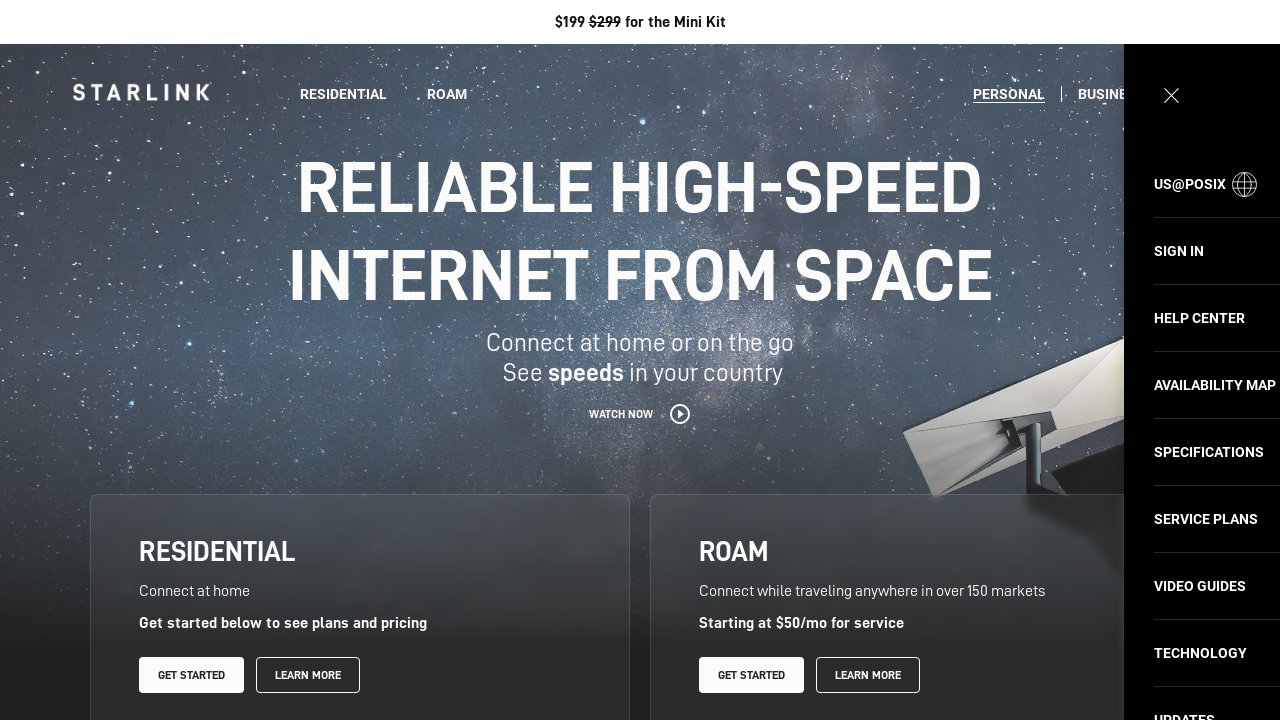

Technology link became visible in navigation menu
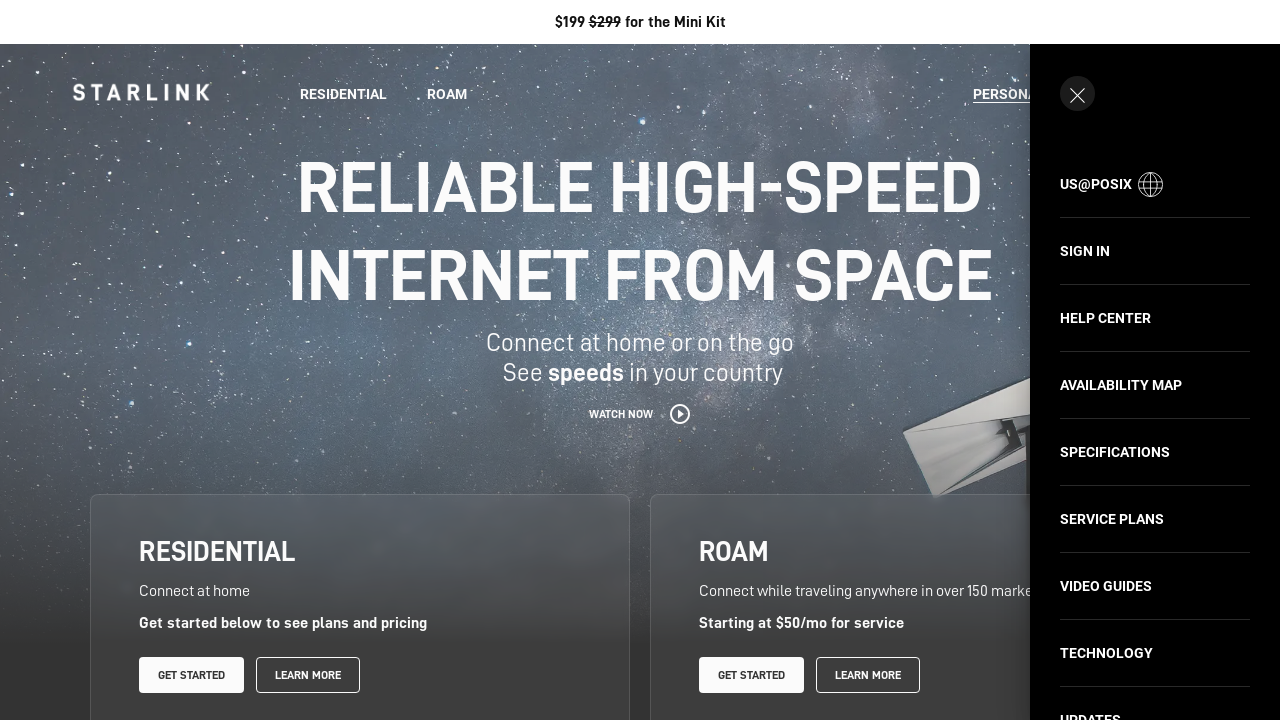

Clicked Technology link to navigate to Technology page at (1106, 653) on xpath=//span[contains(.,'Technology')]
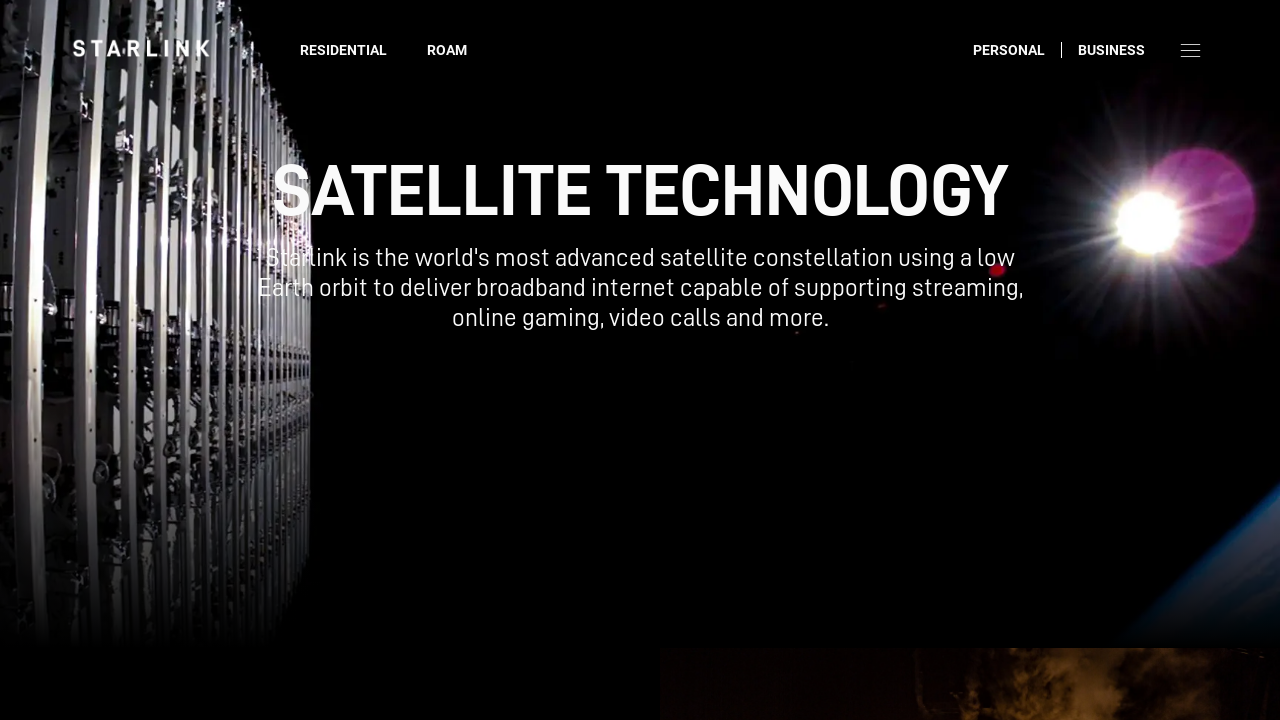

Technology page loaded and 'SATELLITE TECHNOLOGY' heading is visible
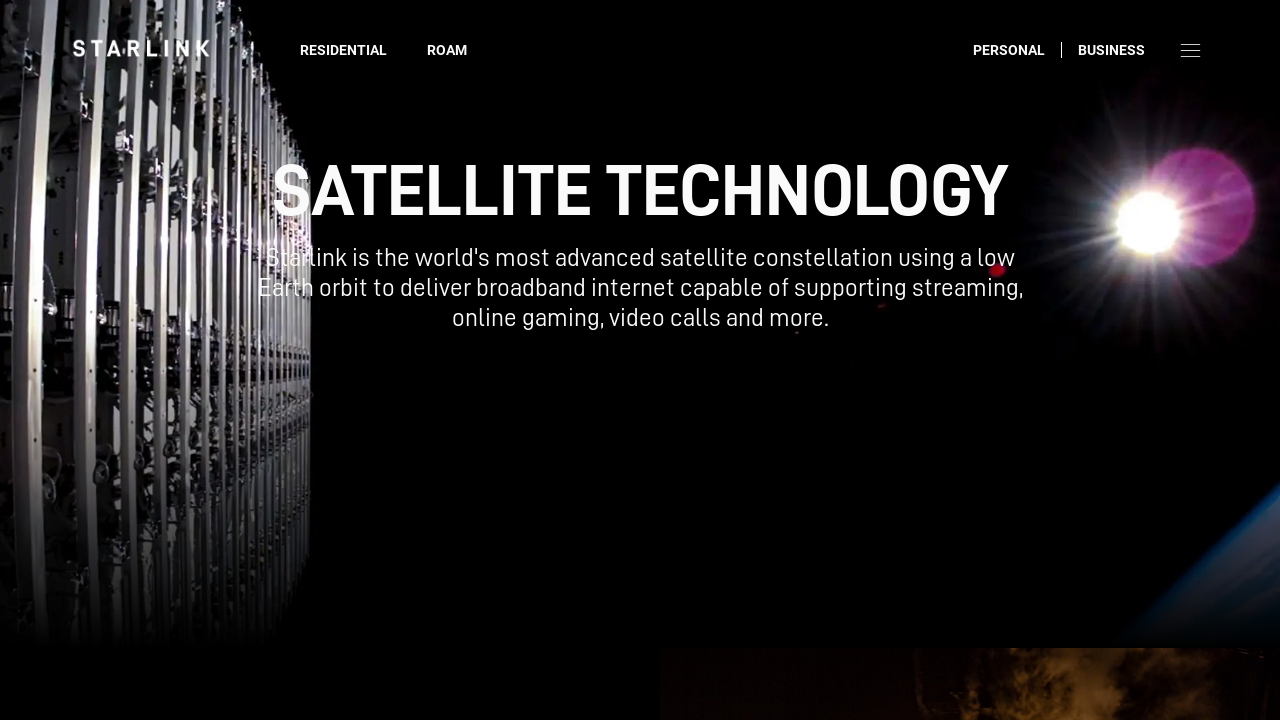

Scrolled to Careers link at bottom of page
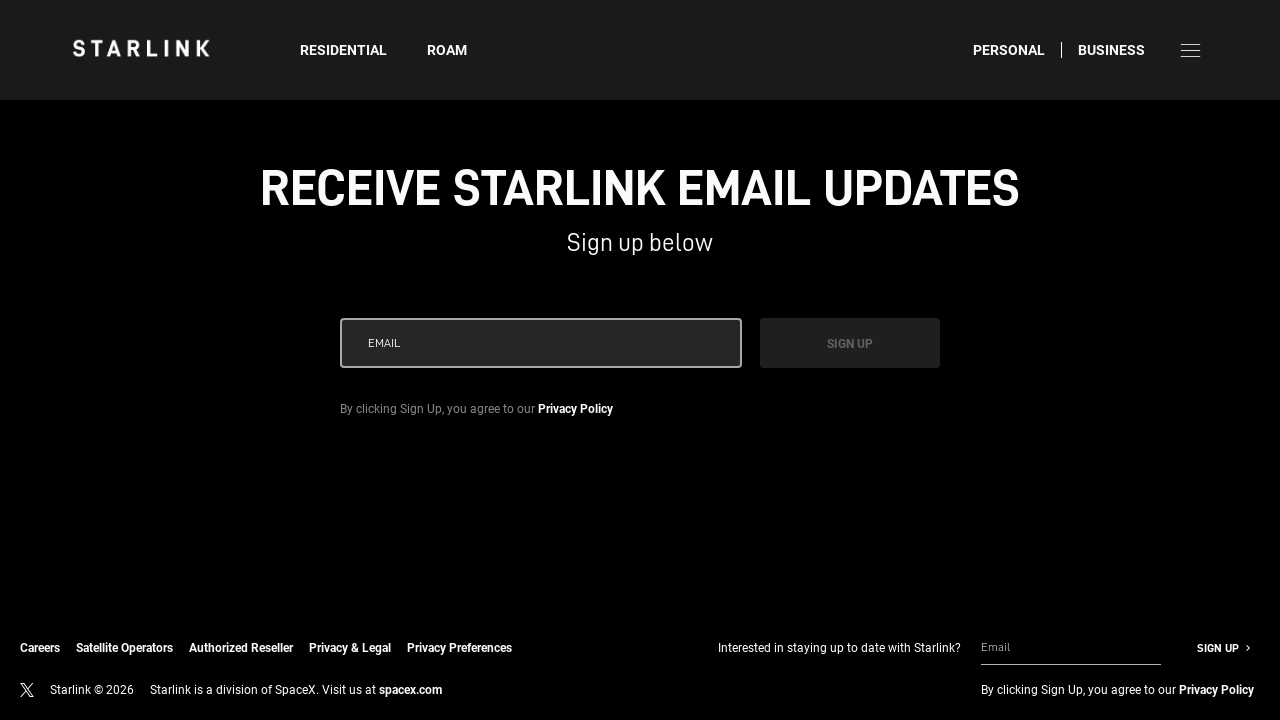

Footer elements are now visible at bottom of Technology page
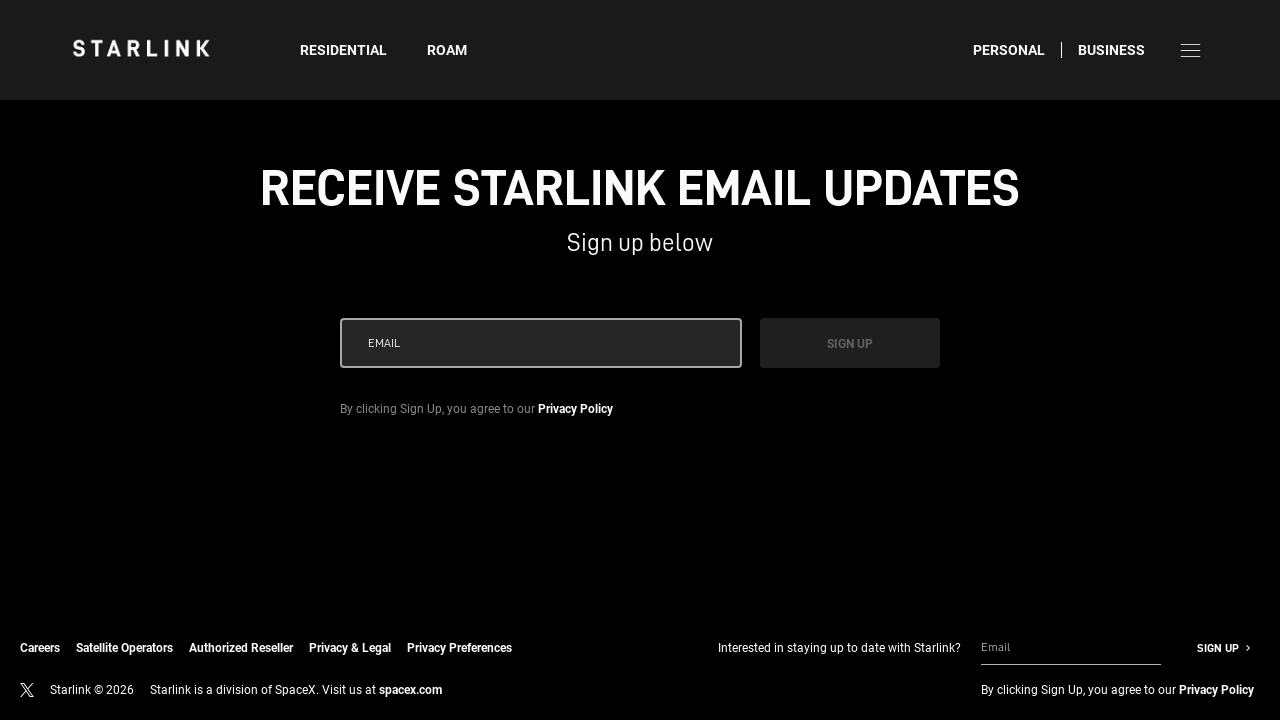

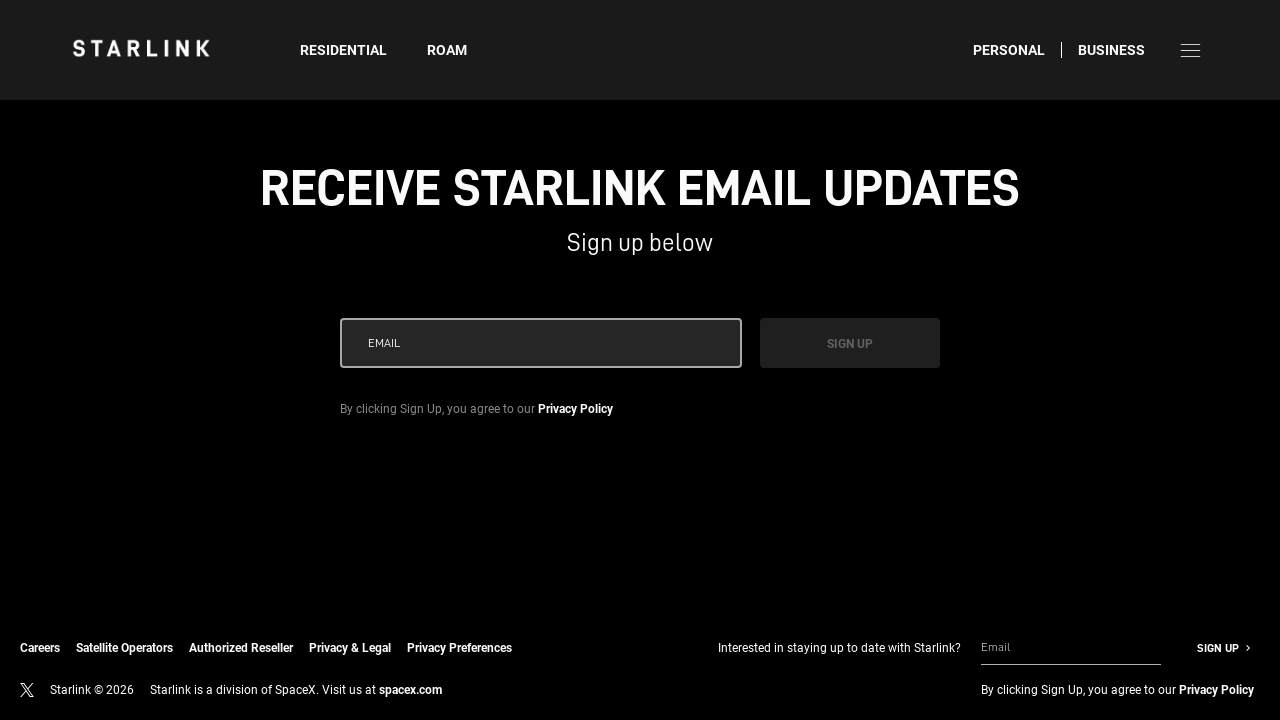